Tests dropdown selection functionality by selecting options from single-select and multi-select dropdowns using different selection methods

Starting URL: https://letcode.in/dropdowns

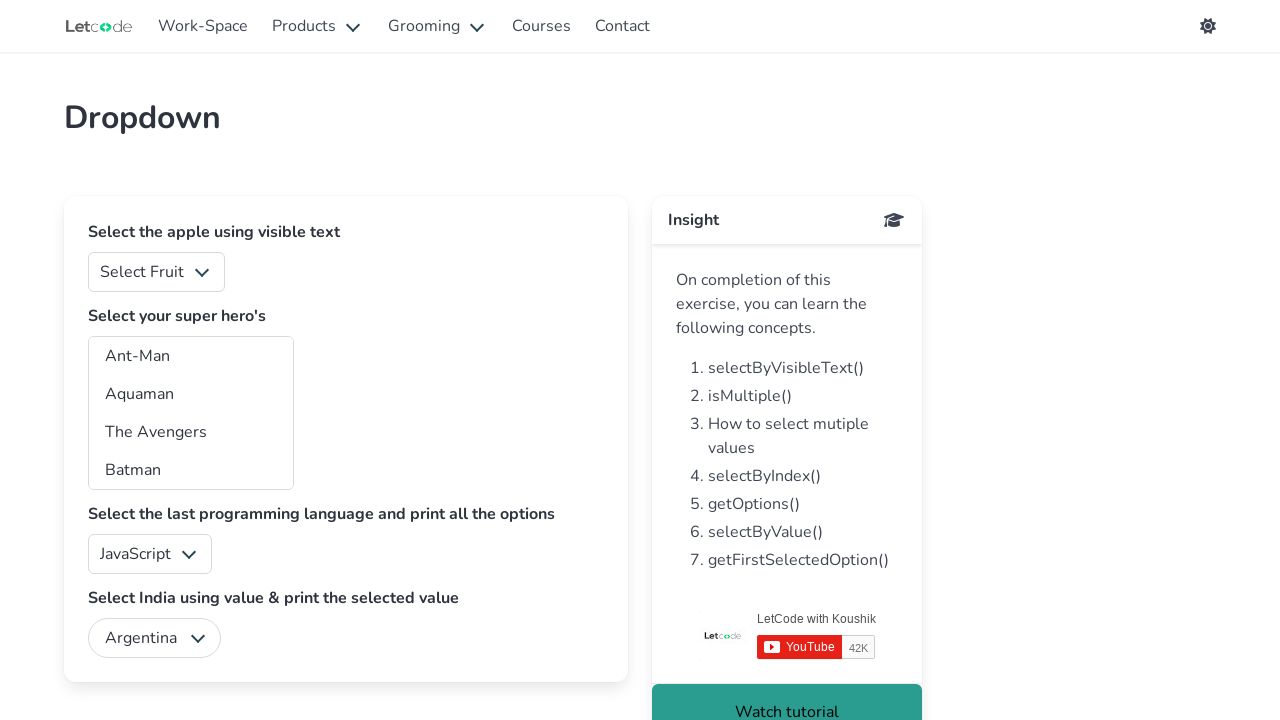

Selected 'Mango' from single-select fruits dropdown using visible text on #fruits
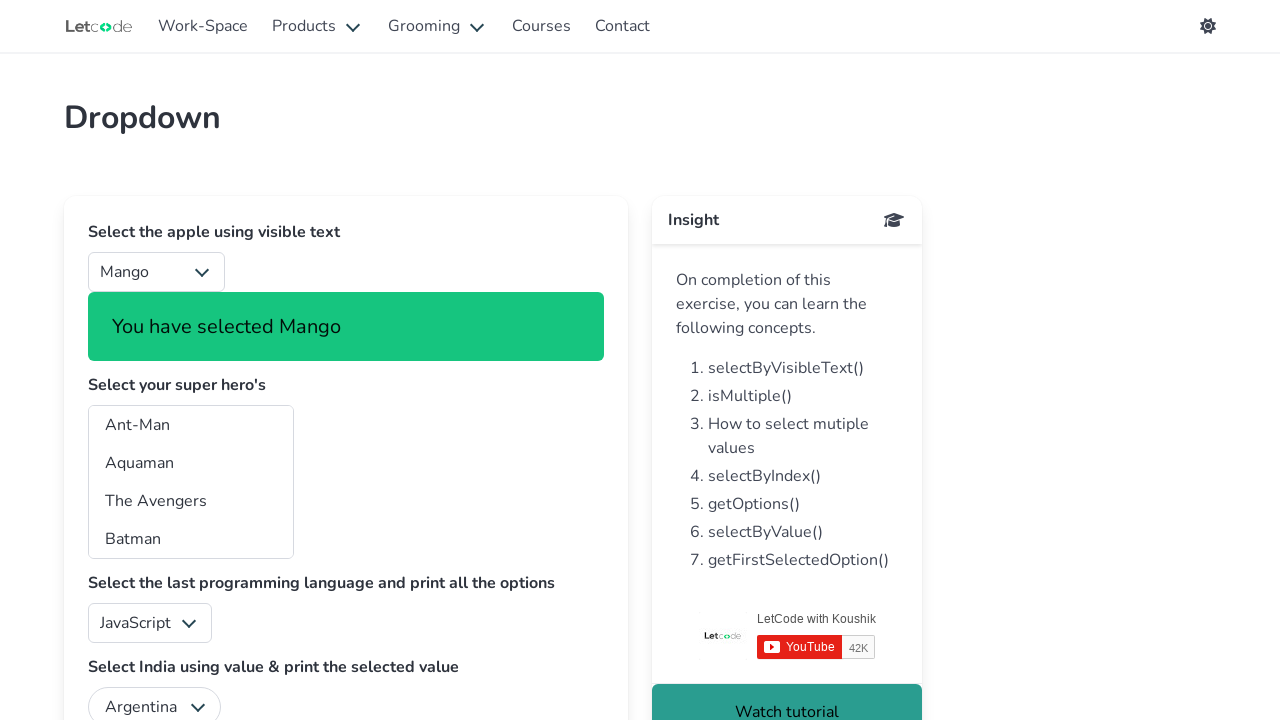

Selected option at index 1 (Aquaman) from multi-select superheros dropdown on #superheros
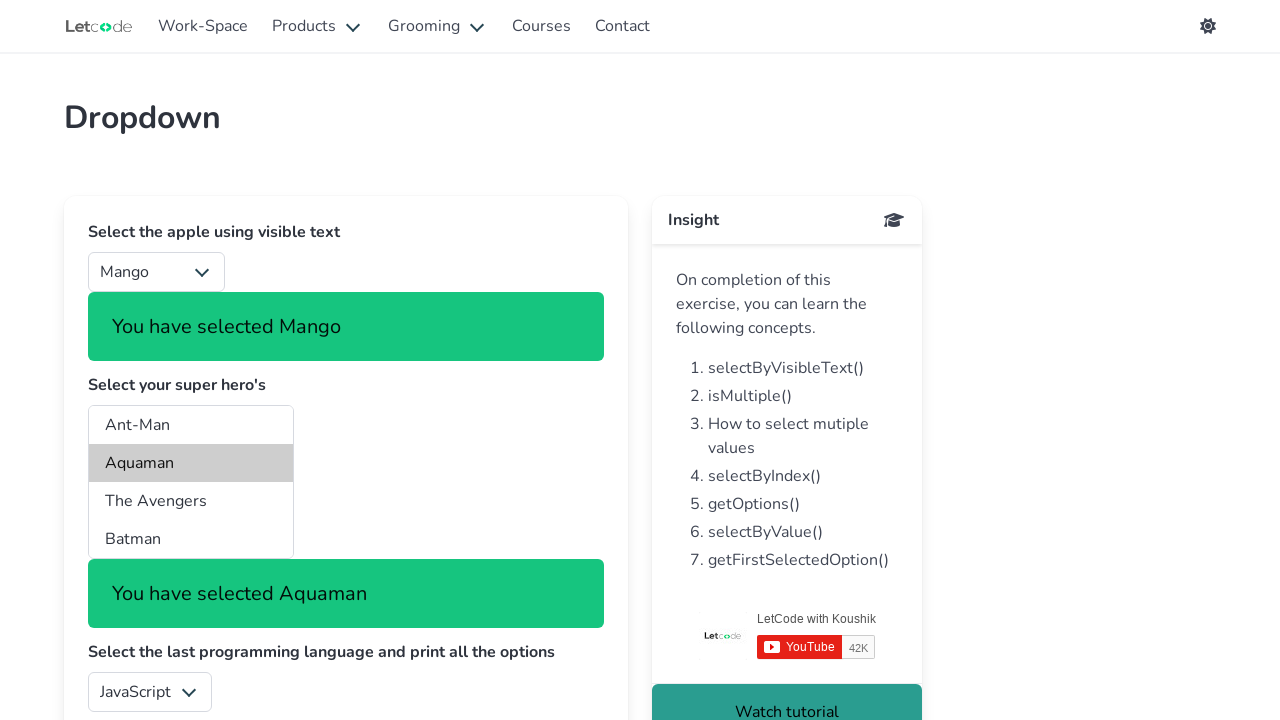

Selected option with value 'bt' from multi-select superheros dropdown on #superheros
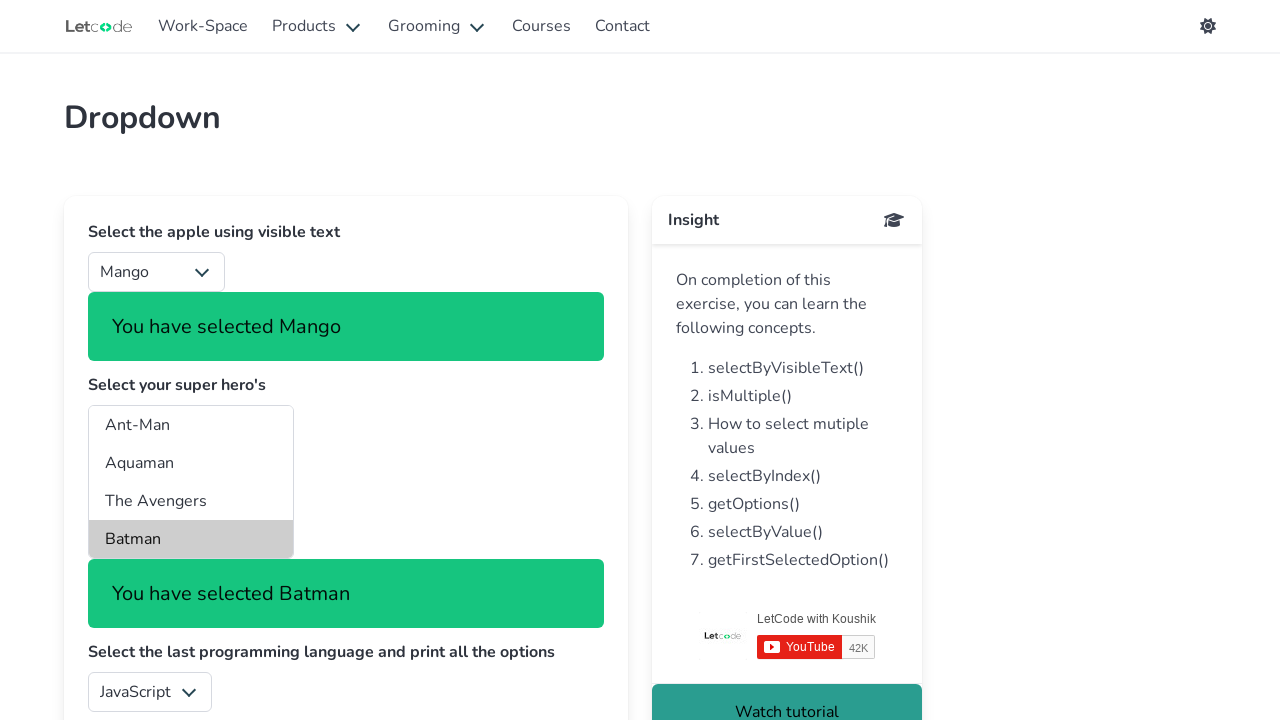

Selected 'Daredevil' from multi-select superheros dropdown using visible text on #superheros
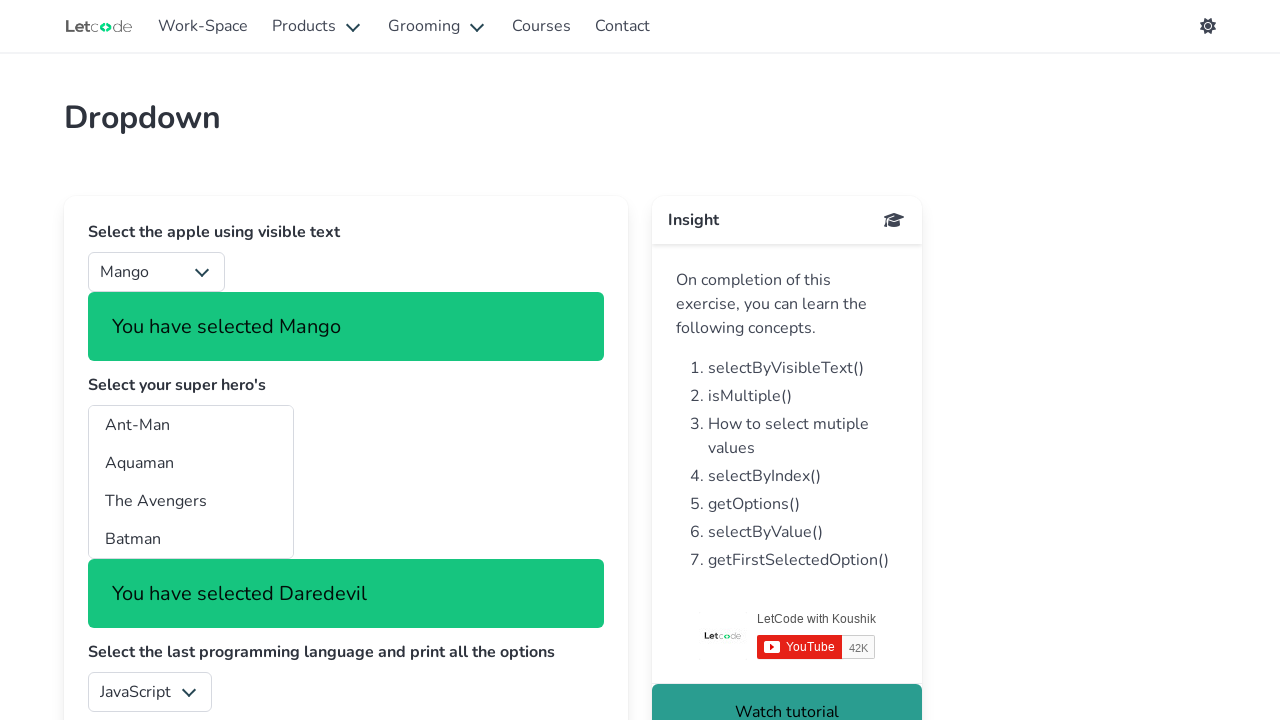

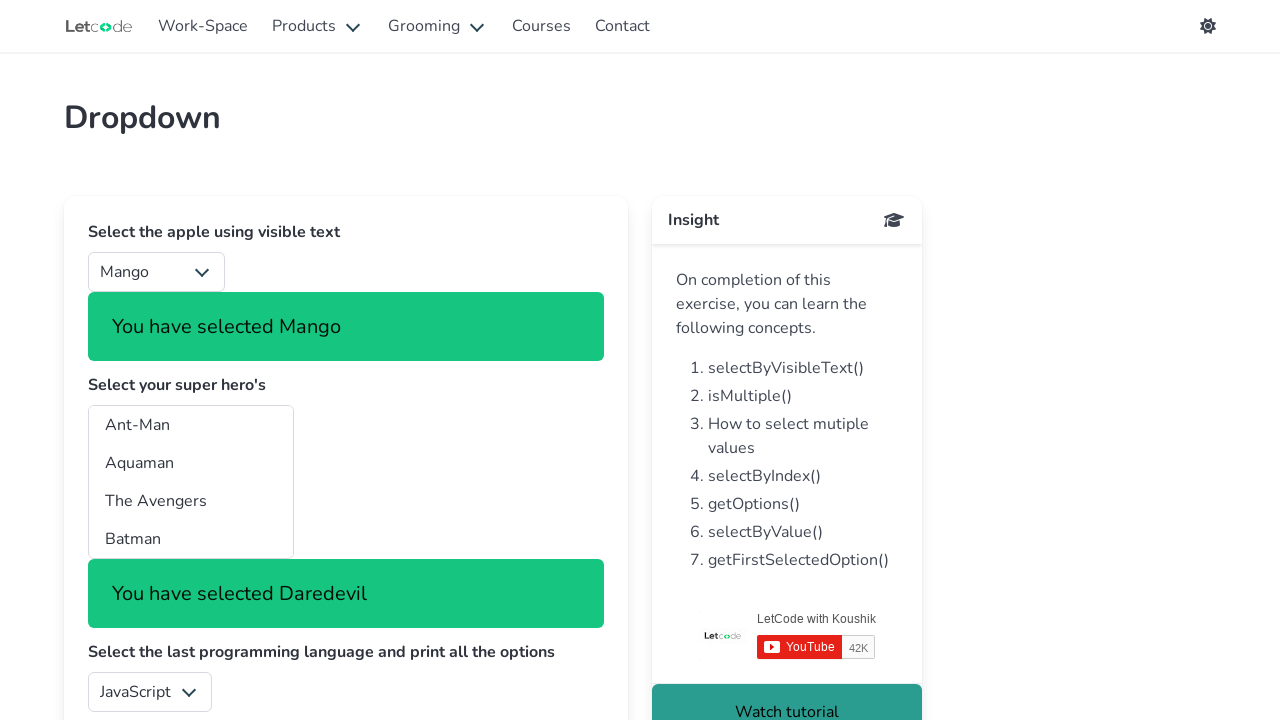